Tests isosceles triangle classification by entering two equal sides (4, 4, 1) and verifying the result displays "Isósceles"

Starting URL: http://www.vanilton.net/triangulo/#

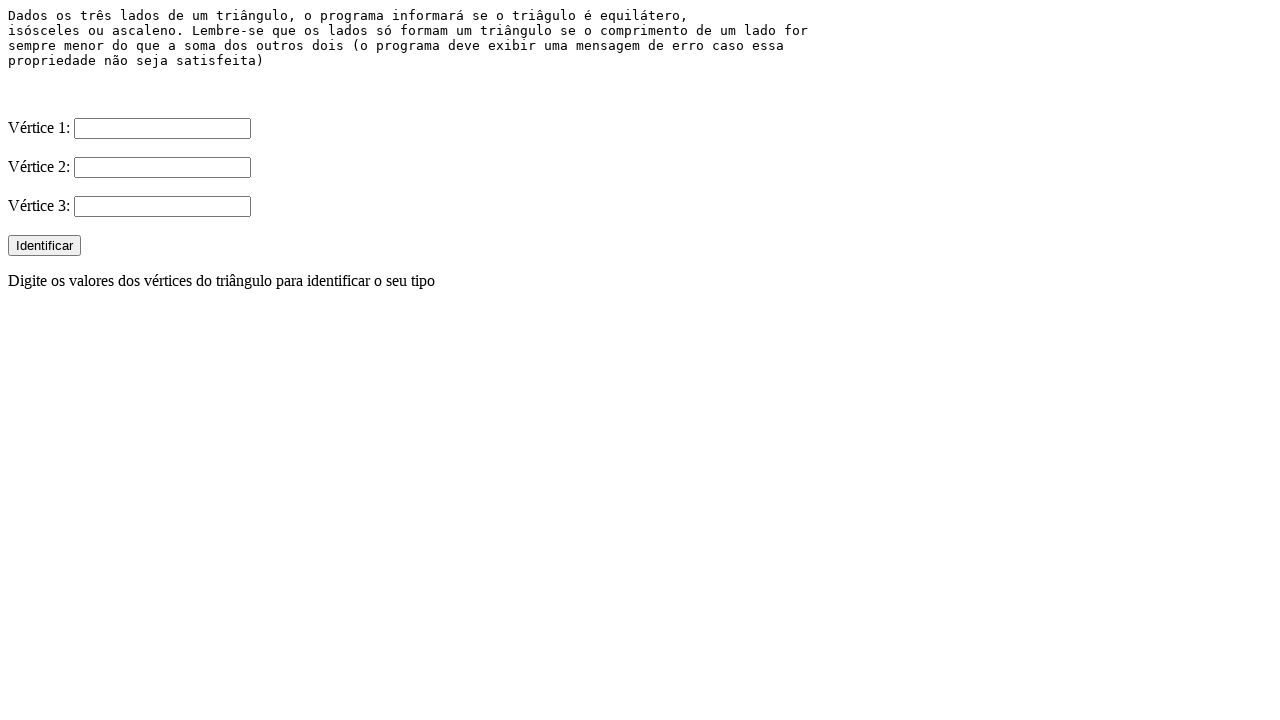

Filled first triangle side (V1) with value 4 on input[name='V1']
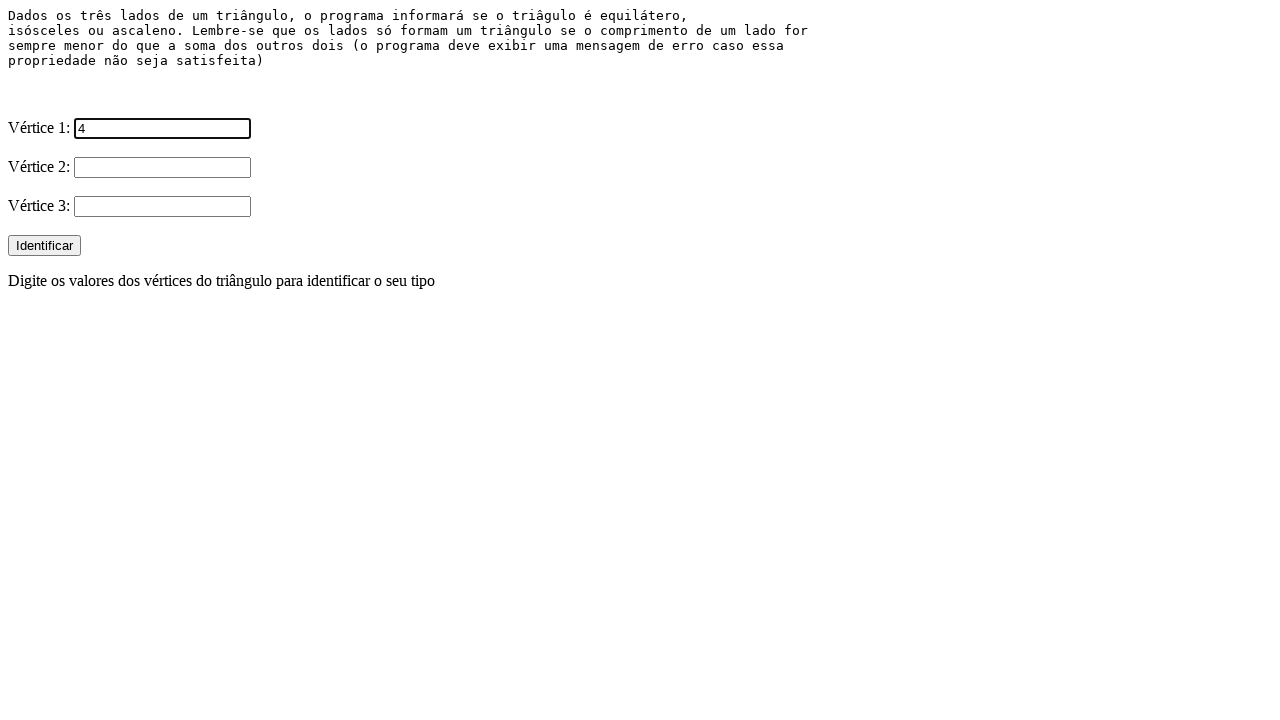

Filled second triangle side (V2) with value 4 on input[name='V2']
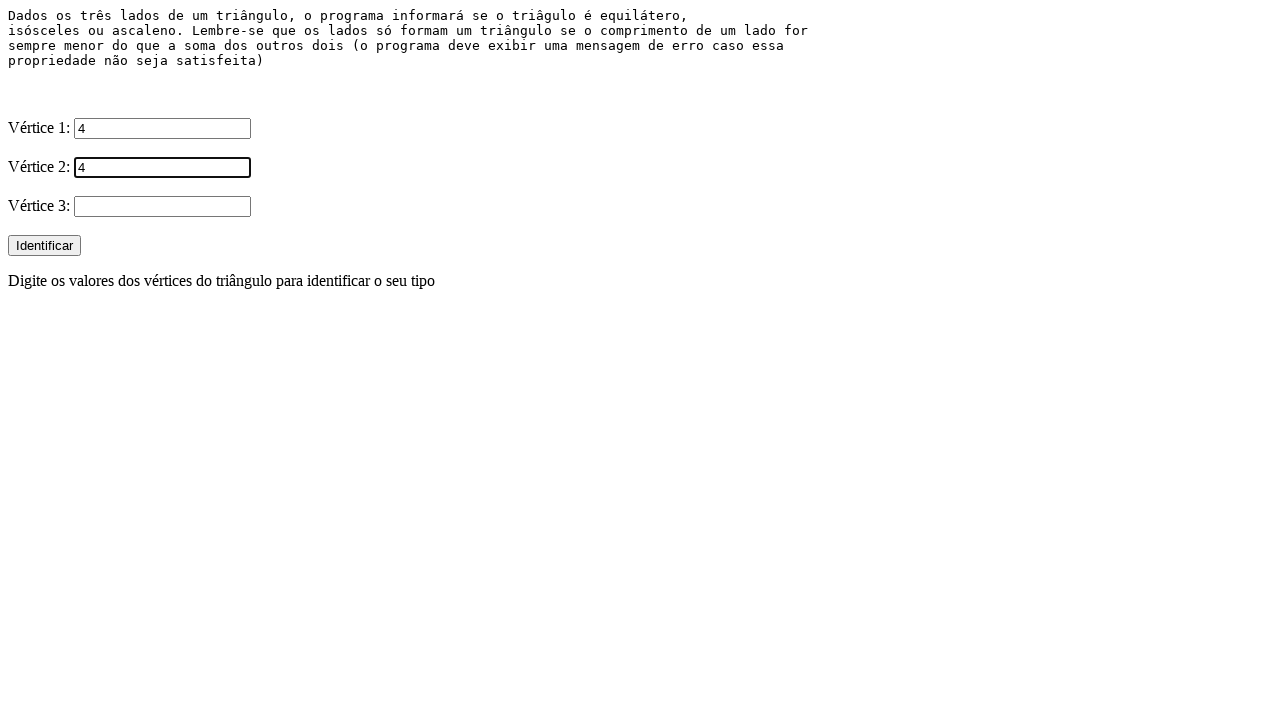

Filled third triangle side (V3) with value 1 on input[name='V3']
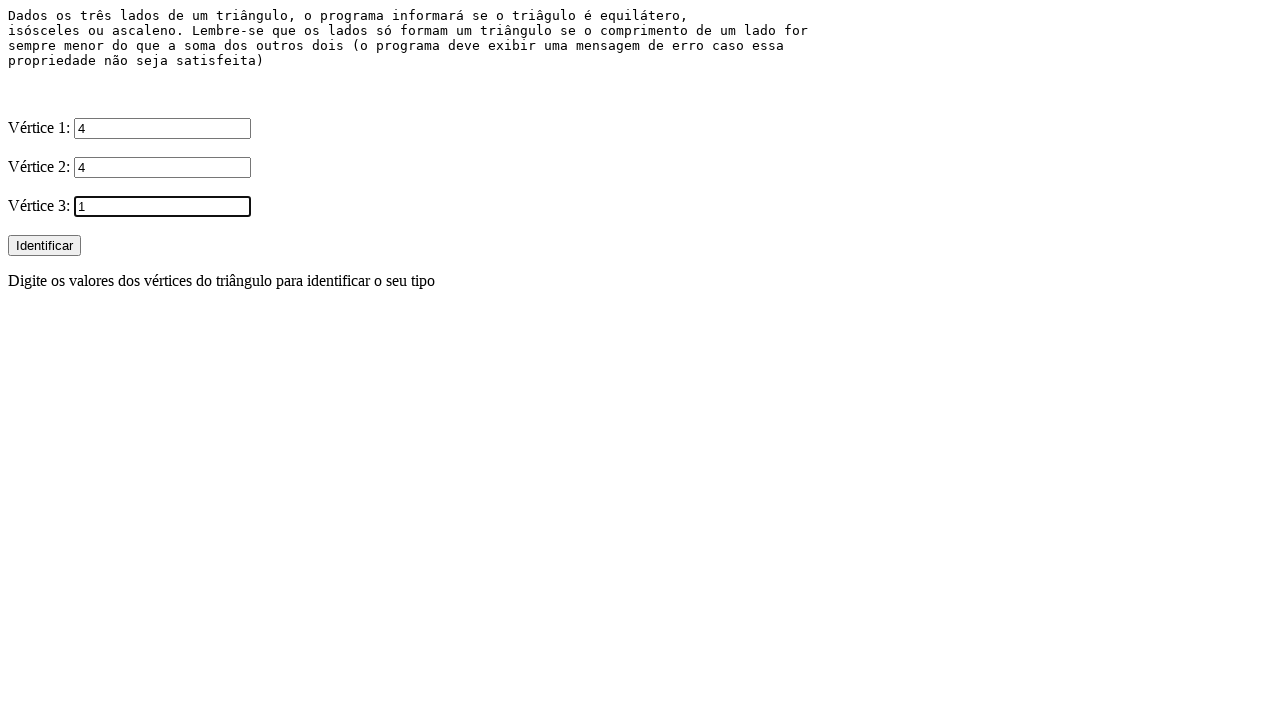

Submitted the triangle classification form by pressing Enter on input >> nth=0
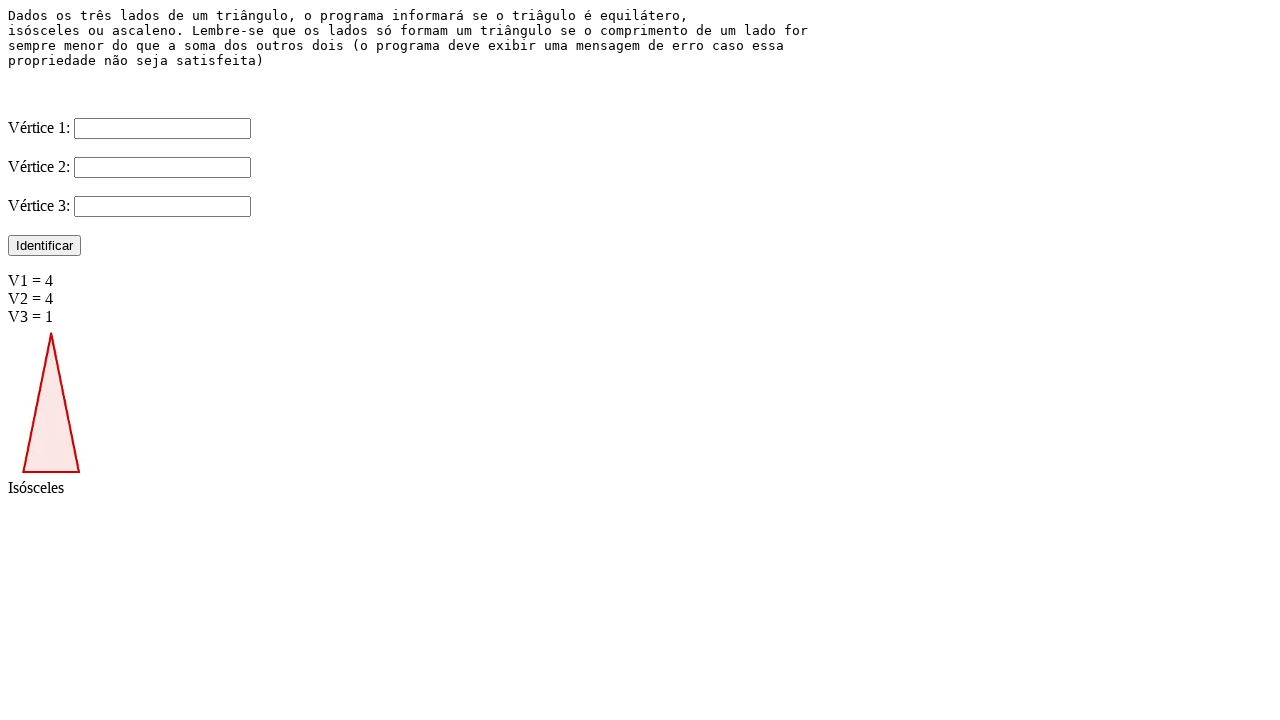

Waited for result element to load and verified Isósceles classification displayed
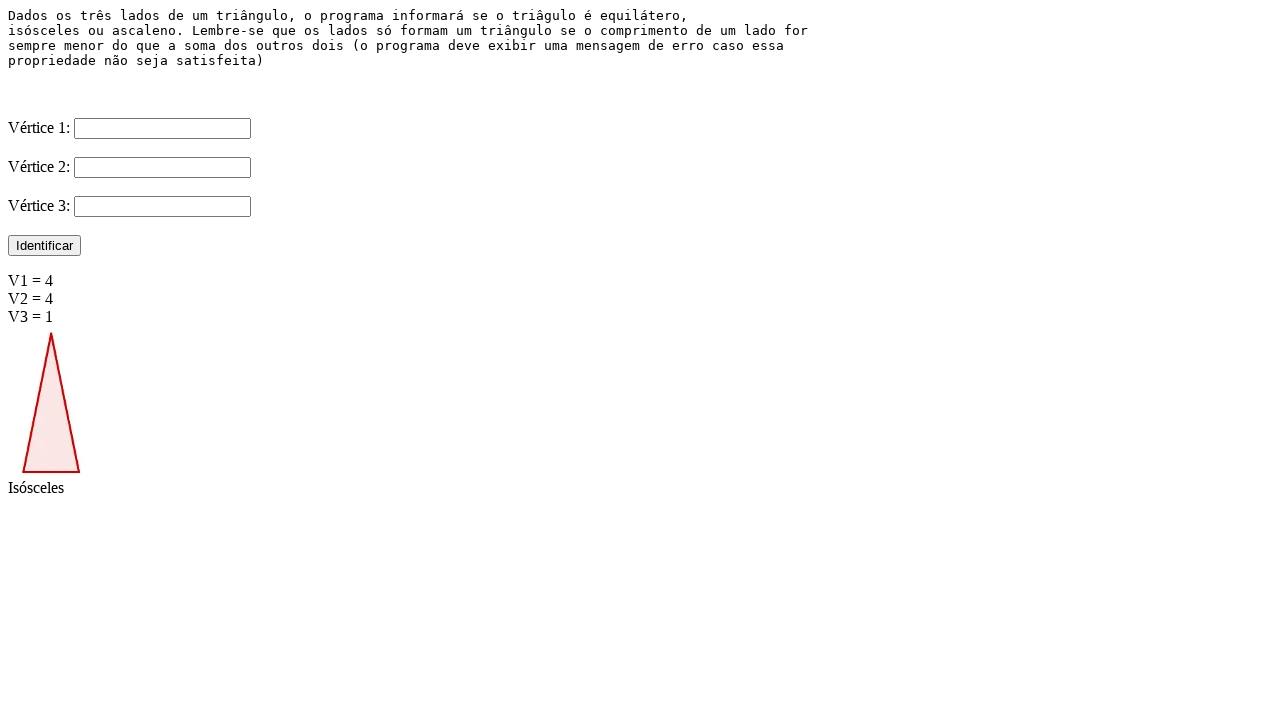

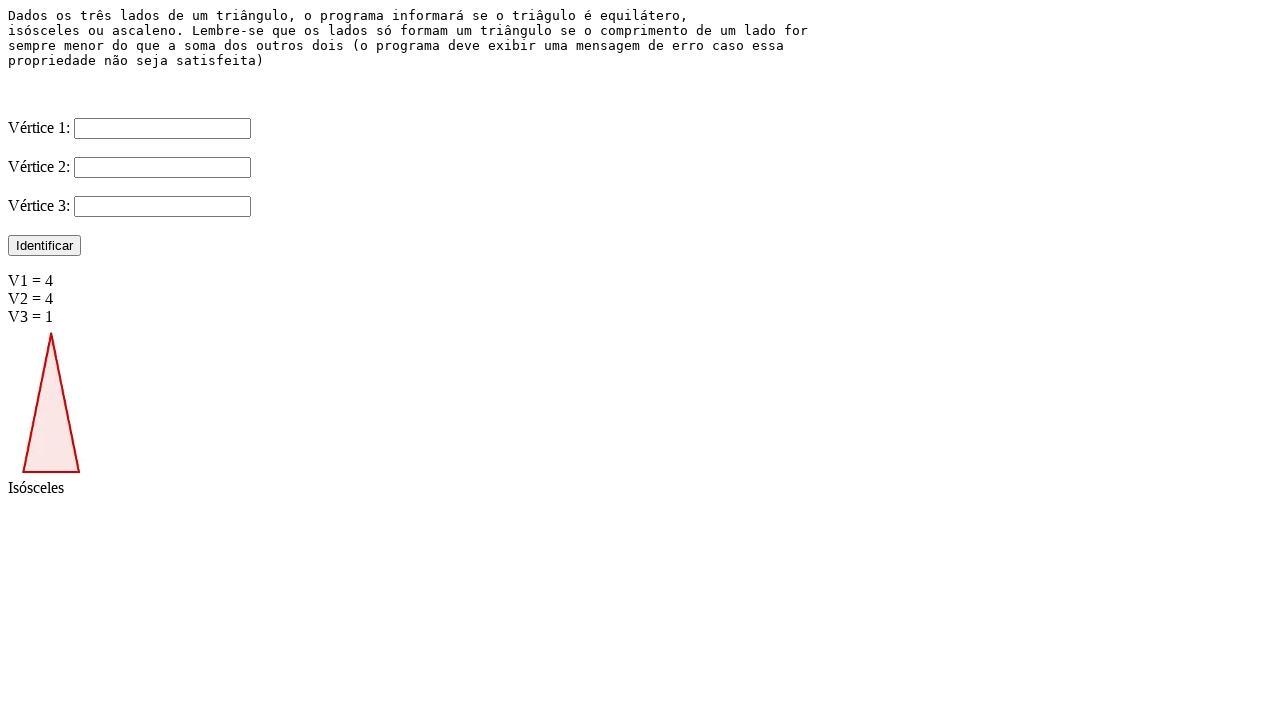